Tests responsive layout by resizing window to 500x800 and verifying form fields remain visible

Starting URL: https://davi-vert.vercel.app/index.html

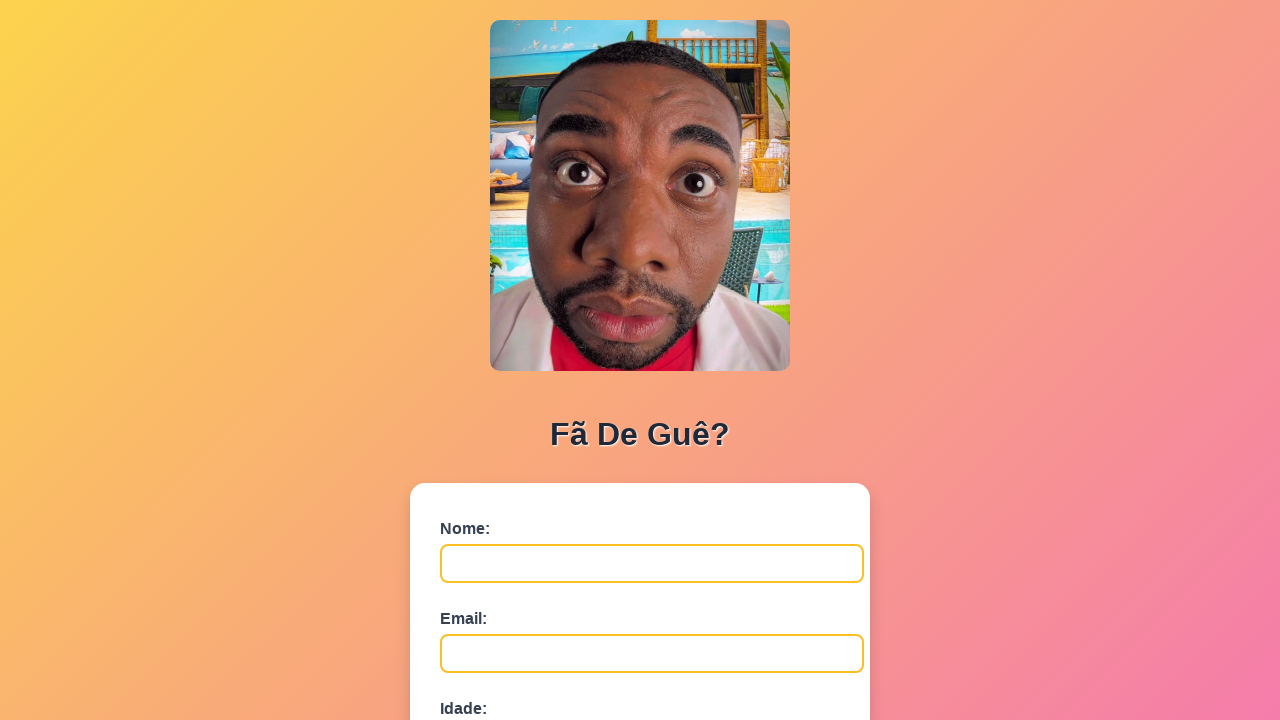

Cleared localStorage
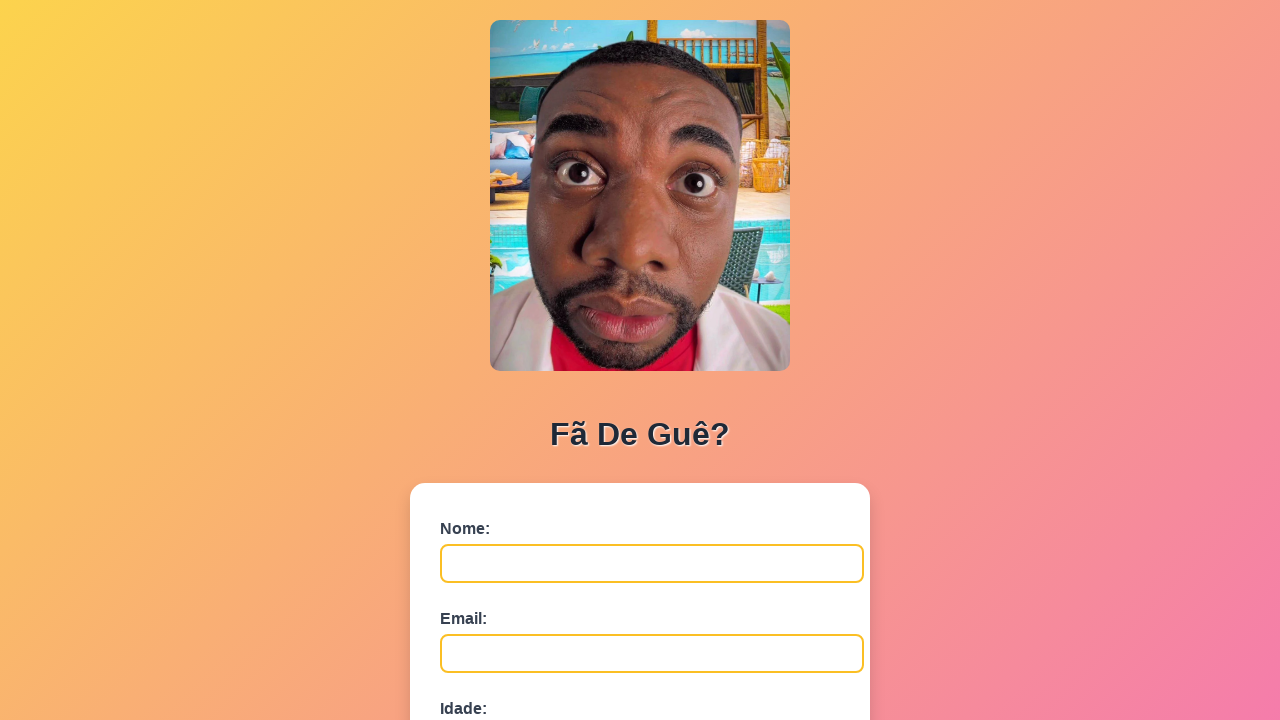

Resized viewport to 500x800 for mobile testing
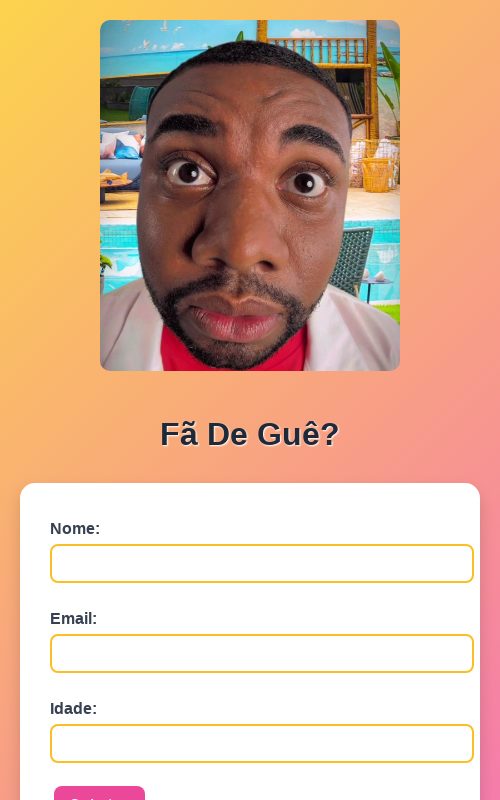

Verified nome field is visible on small screen
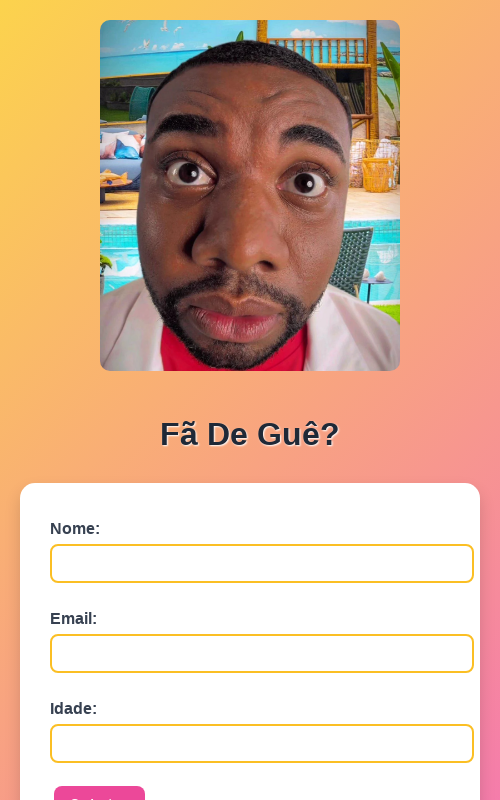

Verified email field is visible on small screen
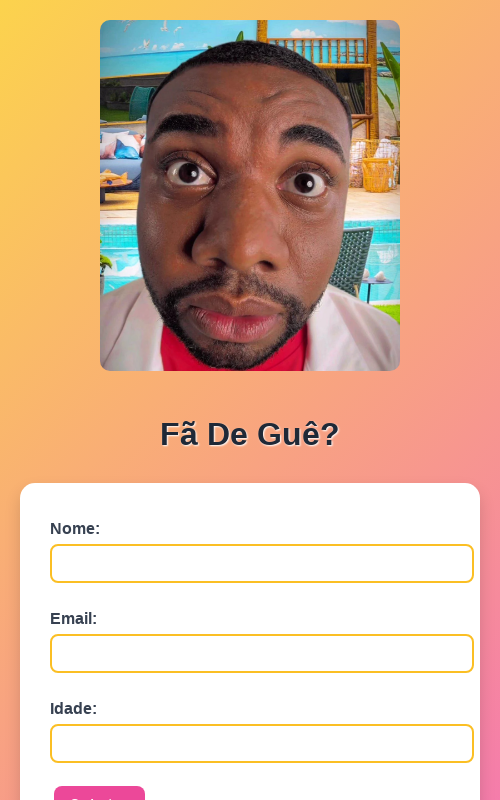

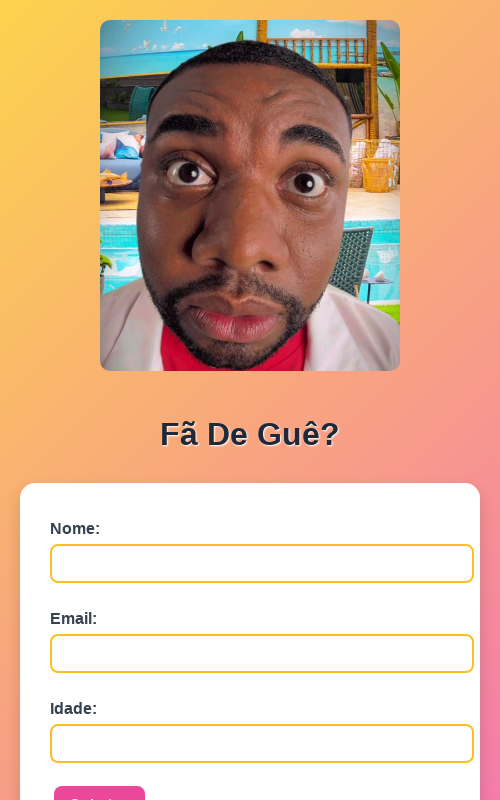